Tests that Shakespeare does not appear in the Top Rated Real list on the 99 Bottles of Beer website

Starting URL: http://www.99-bottles-of-beer.net/lyrics.html

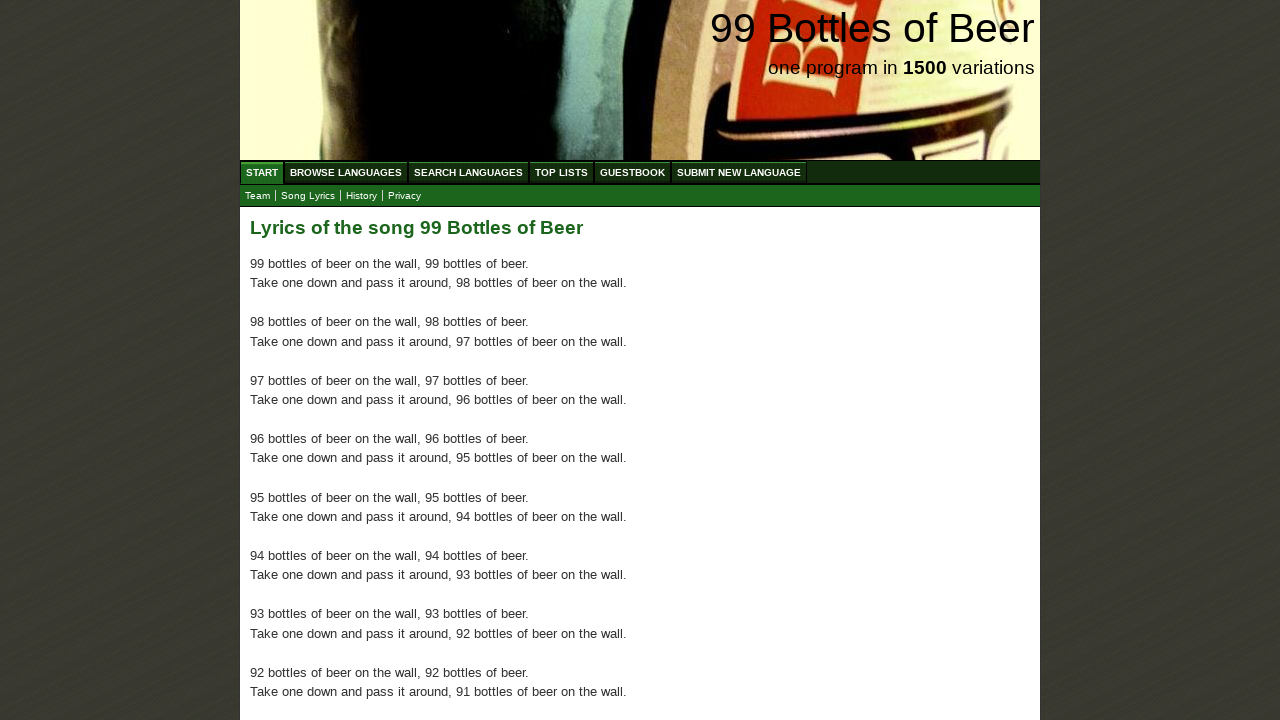

Clicked on Top List menu item at (562, 172) on xpath=//ul[@id='menu']/li/a[@href='/toplist.html']
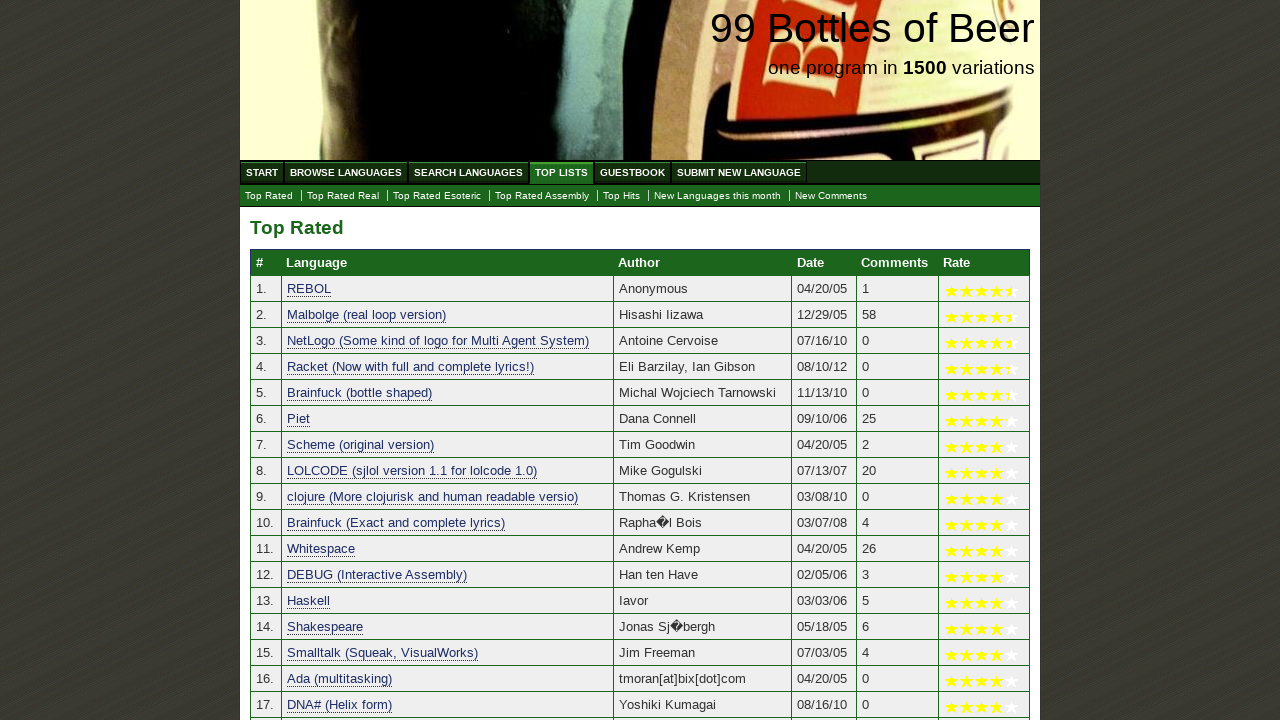

Clicked on Top Rated Real submenu at (343, 196) on xpath=//ul[@id='submenu']/li/a[@href='./toplist_real.html']
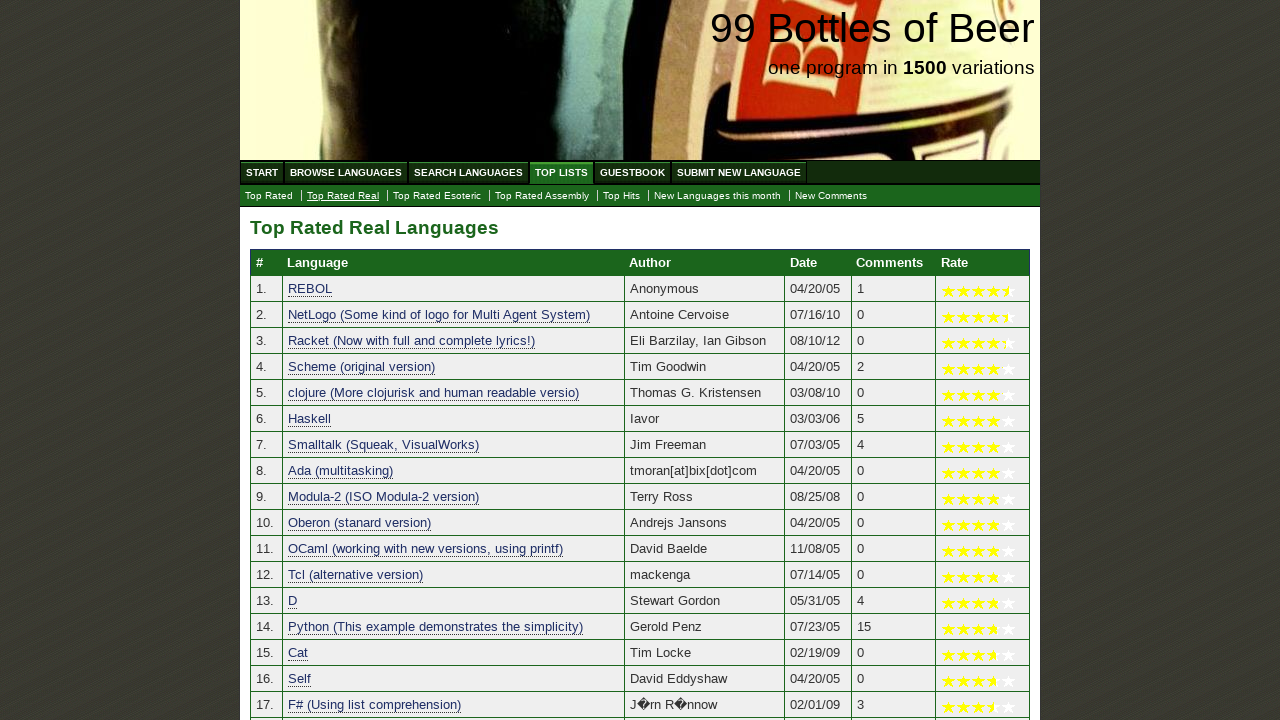

Top Rated Real category table loaded
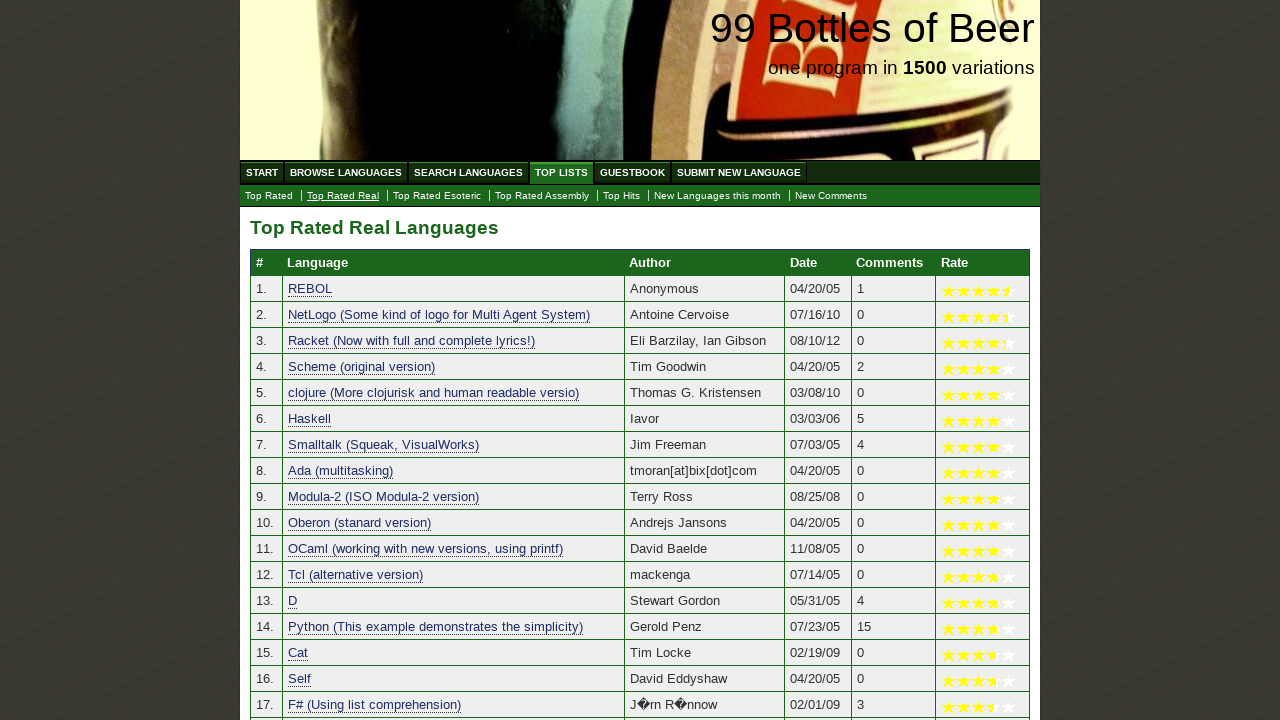

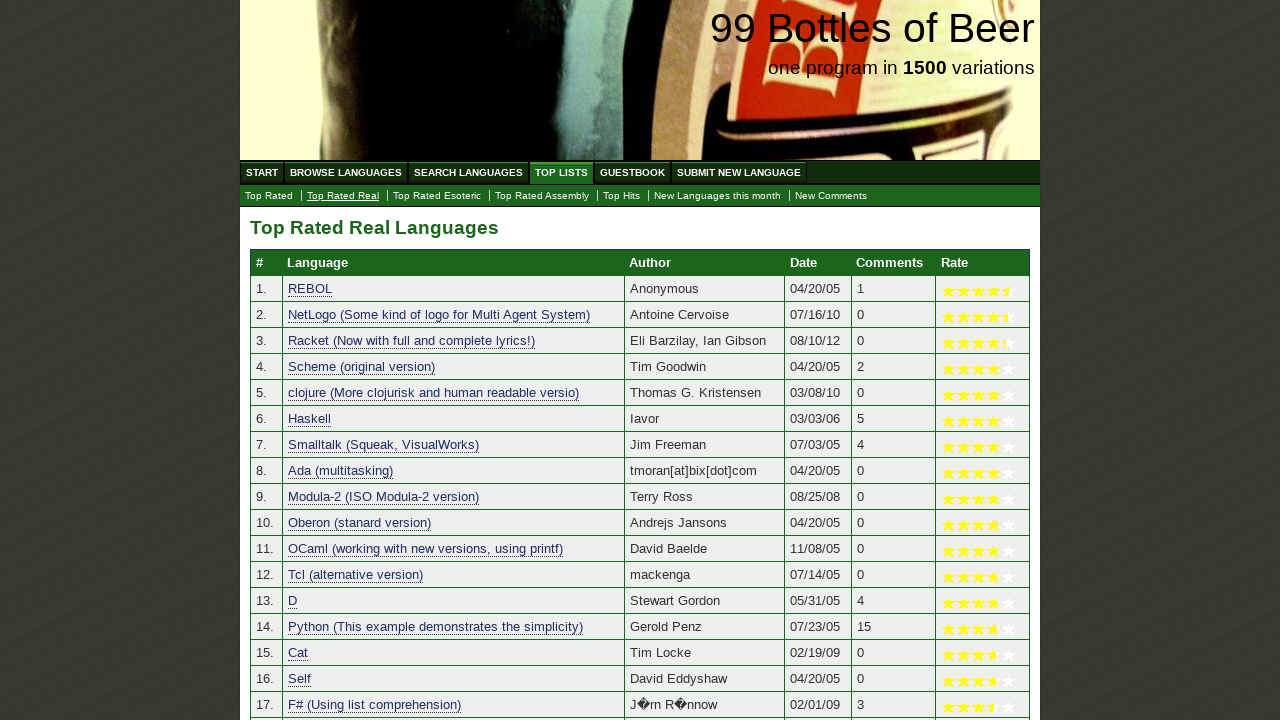